Tests an e-commerce flow by searching for products, adding them to cart, applying a promo code, and verifying the cart contents match the selected items

Starting URL: https://rahulshettyacademy.com/seleniumPractise

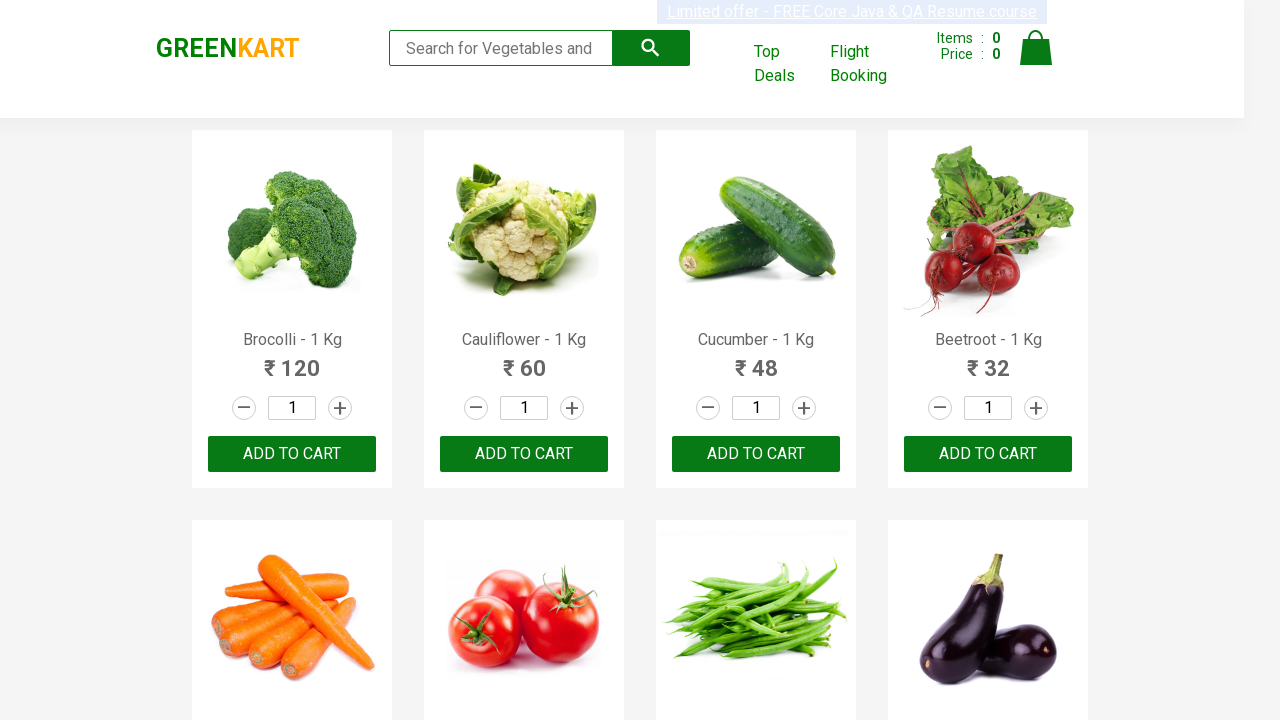

Filled search field with 'ber' to find products on //input[@type='search']
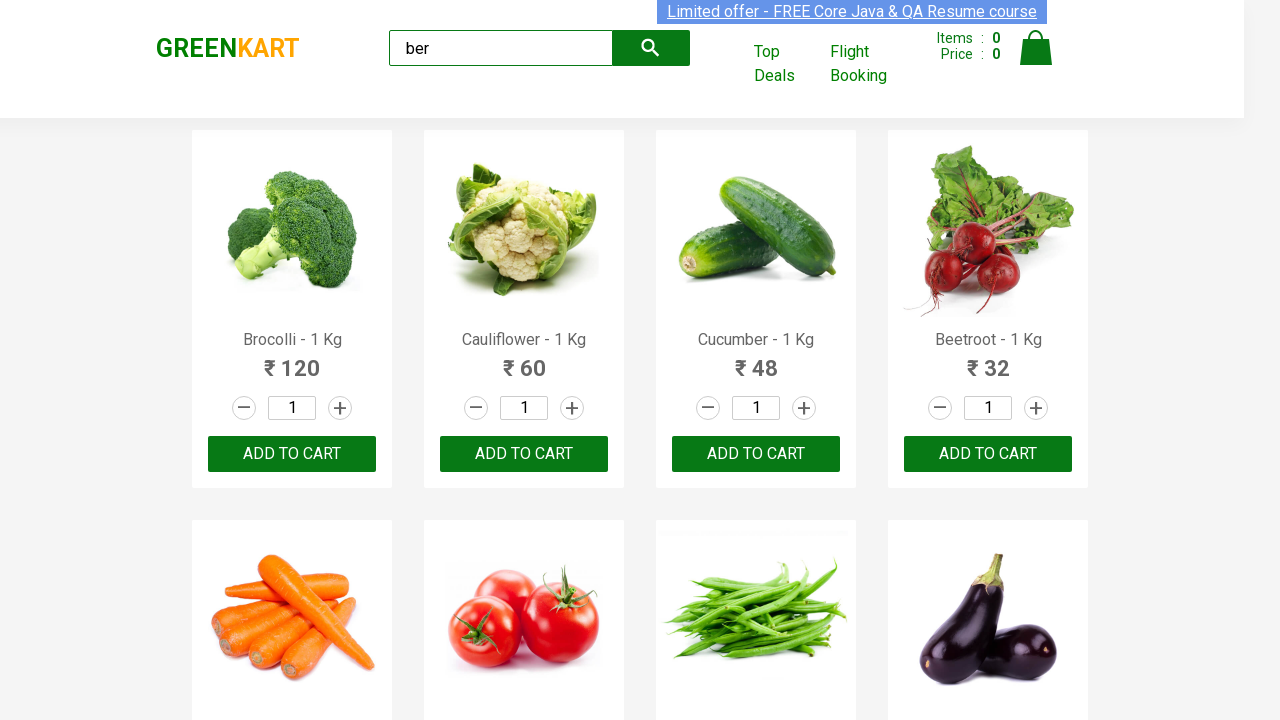

Waited for search results to load
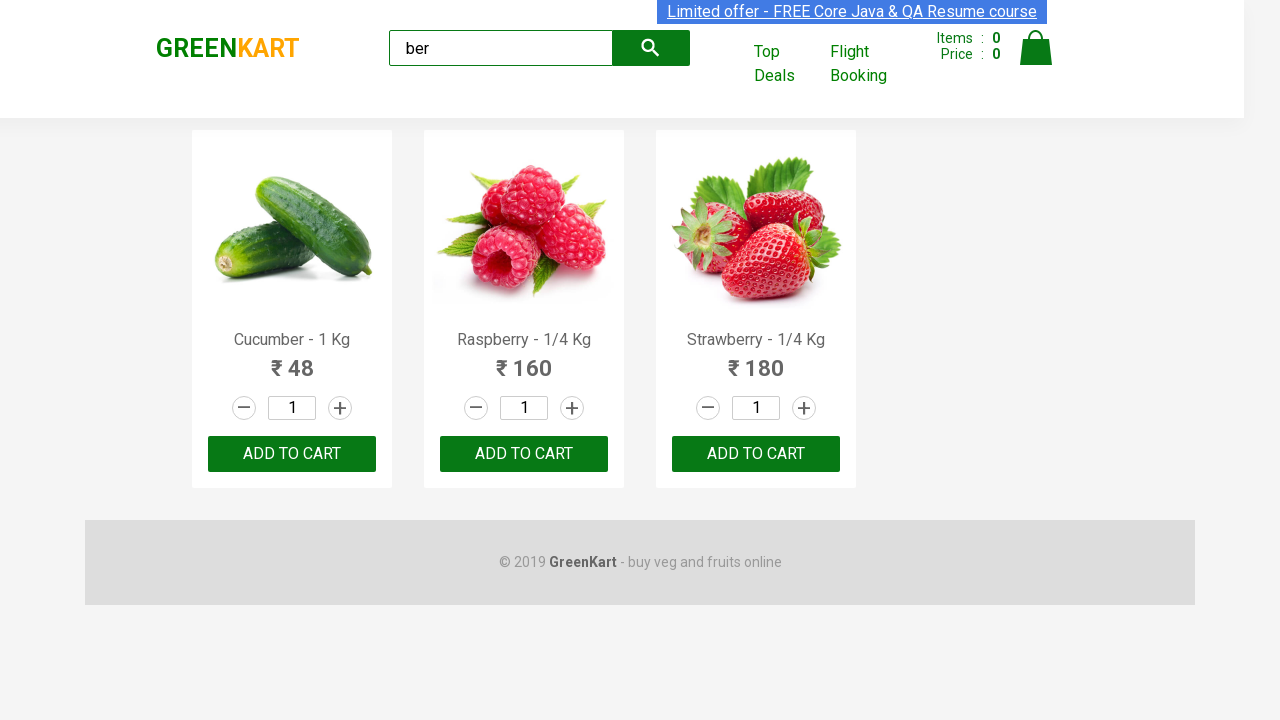

Located all product buttons on search results
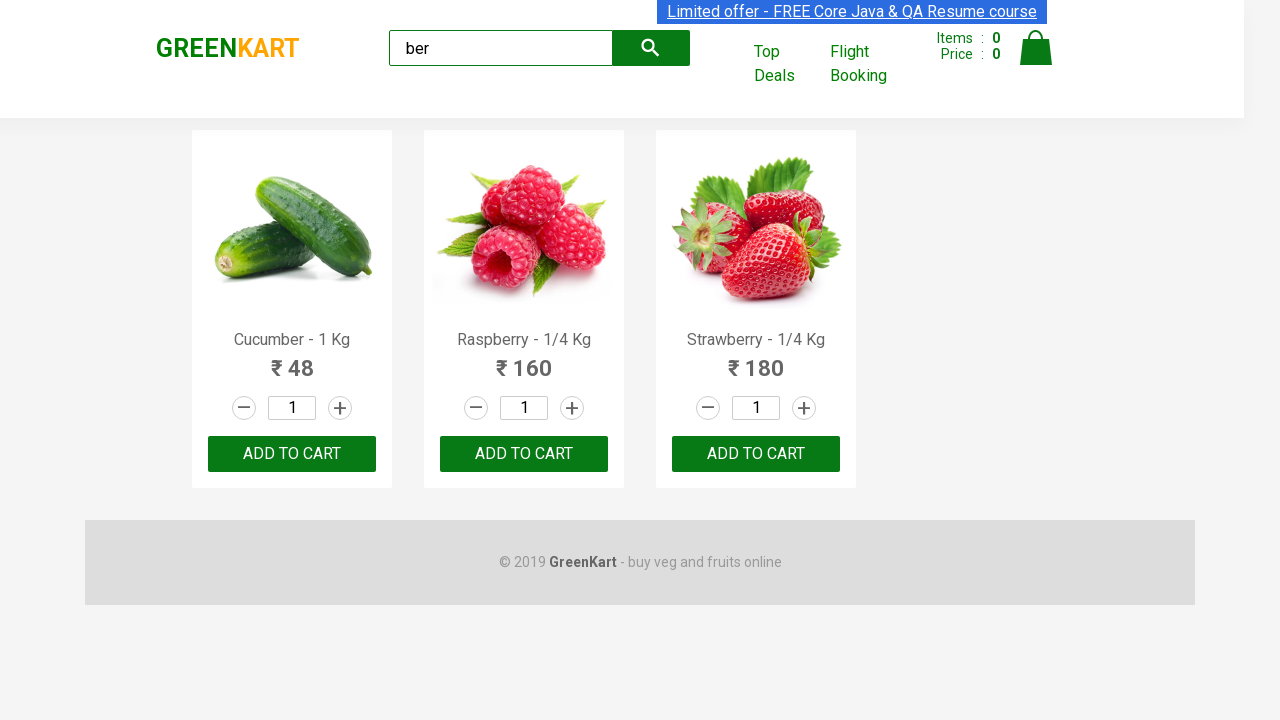

Retrieved product name: Cucumber - 1 Kg
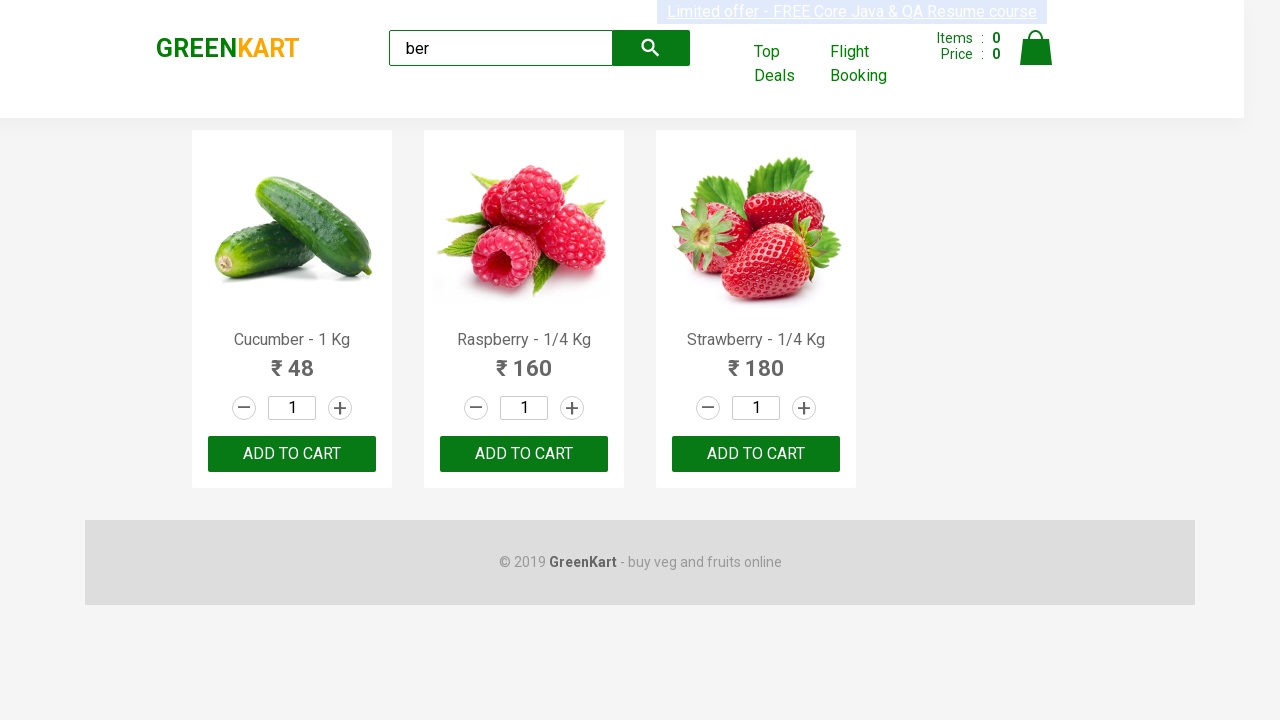

Clicked to add 'Cucumber - 1 Kg' to cart at (292, 454) on xpath=//div[@class='product-action']/button >> nth=0
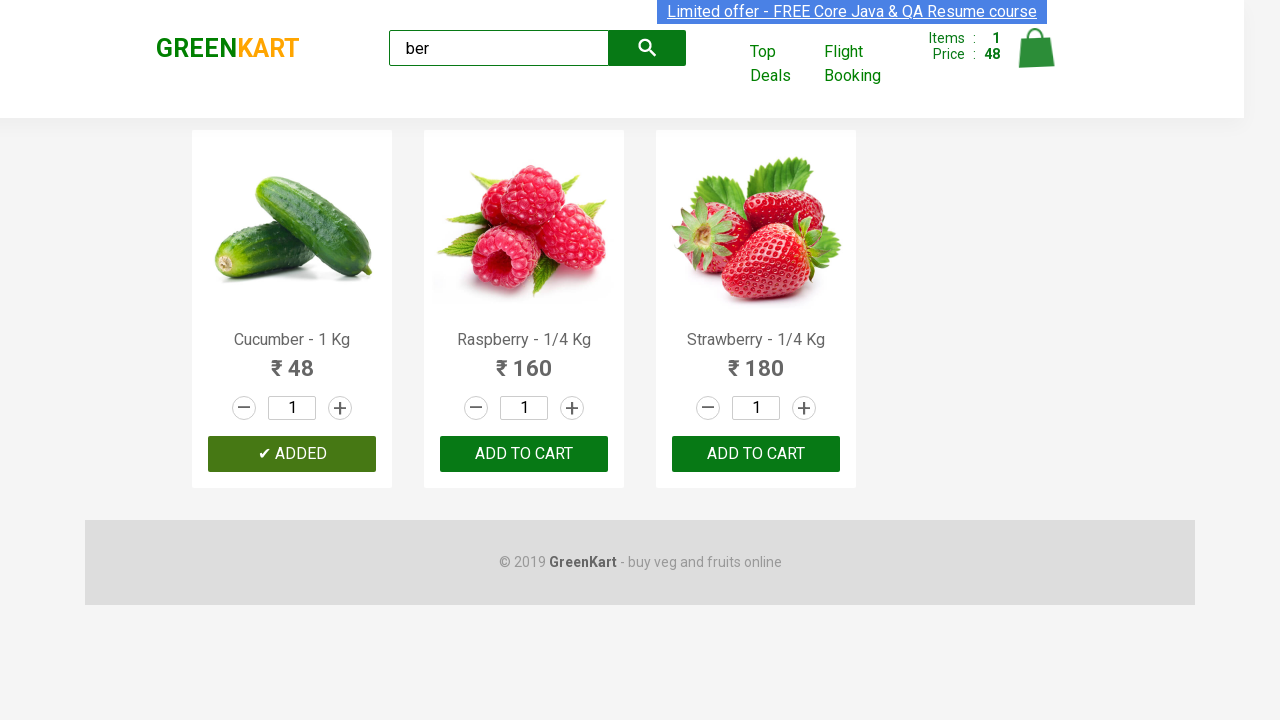

Waited for product addition to complete
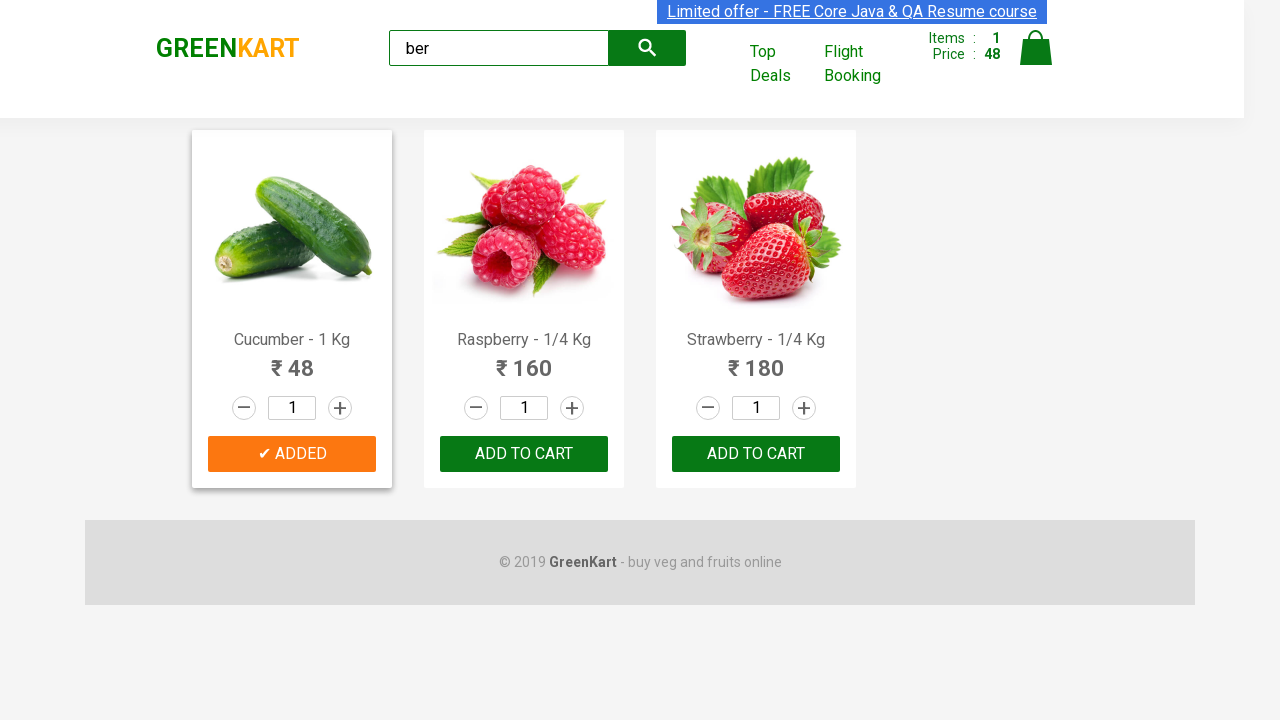

Retrieved product name: Raspberry - 1/4 Kg
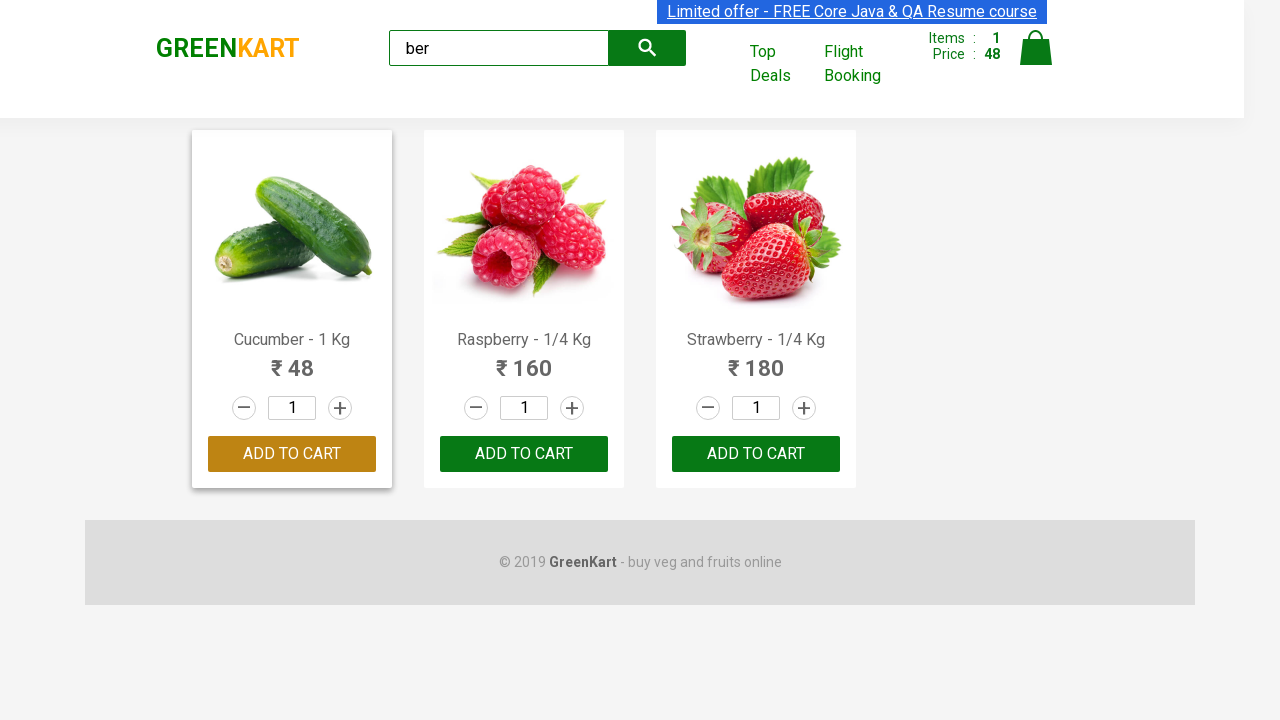

Clicked to add 'Raspberry - 1/4 Kg' to cart at (524, 454) on xpath=//div[@class='product-action']/button >> nth=1
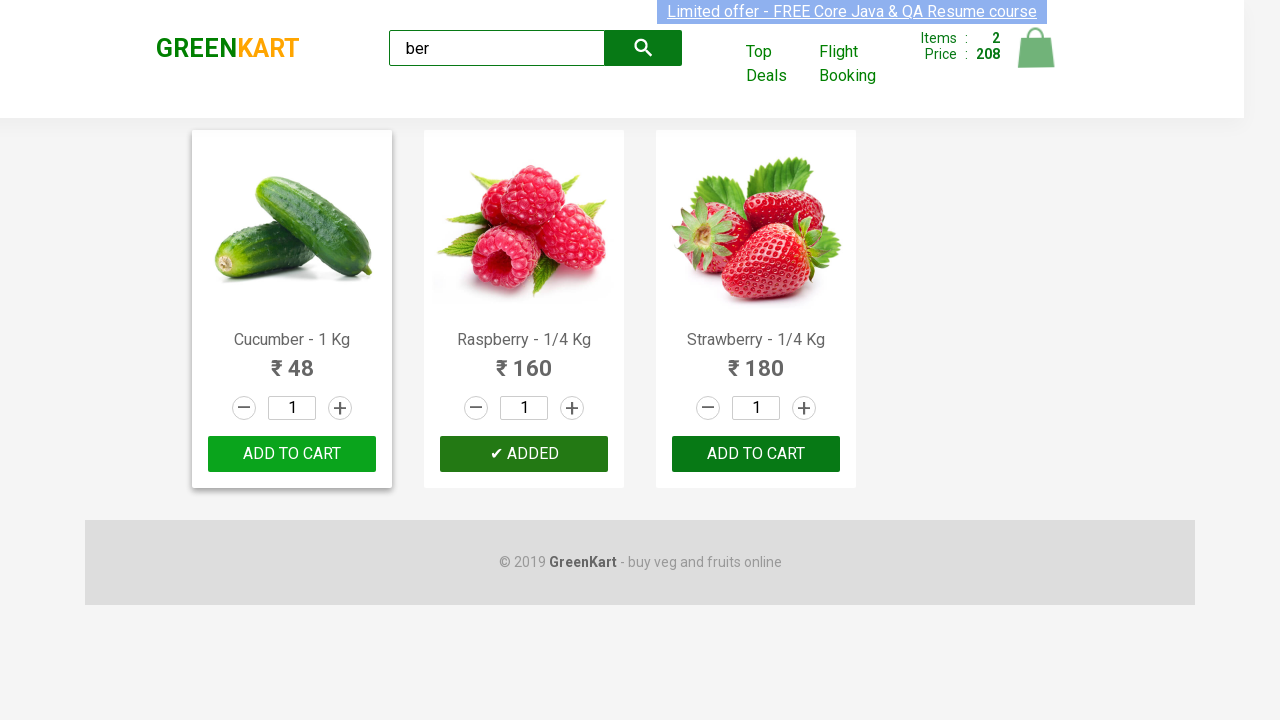

Waited for product addition to complete
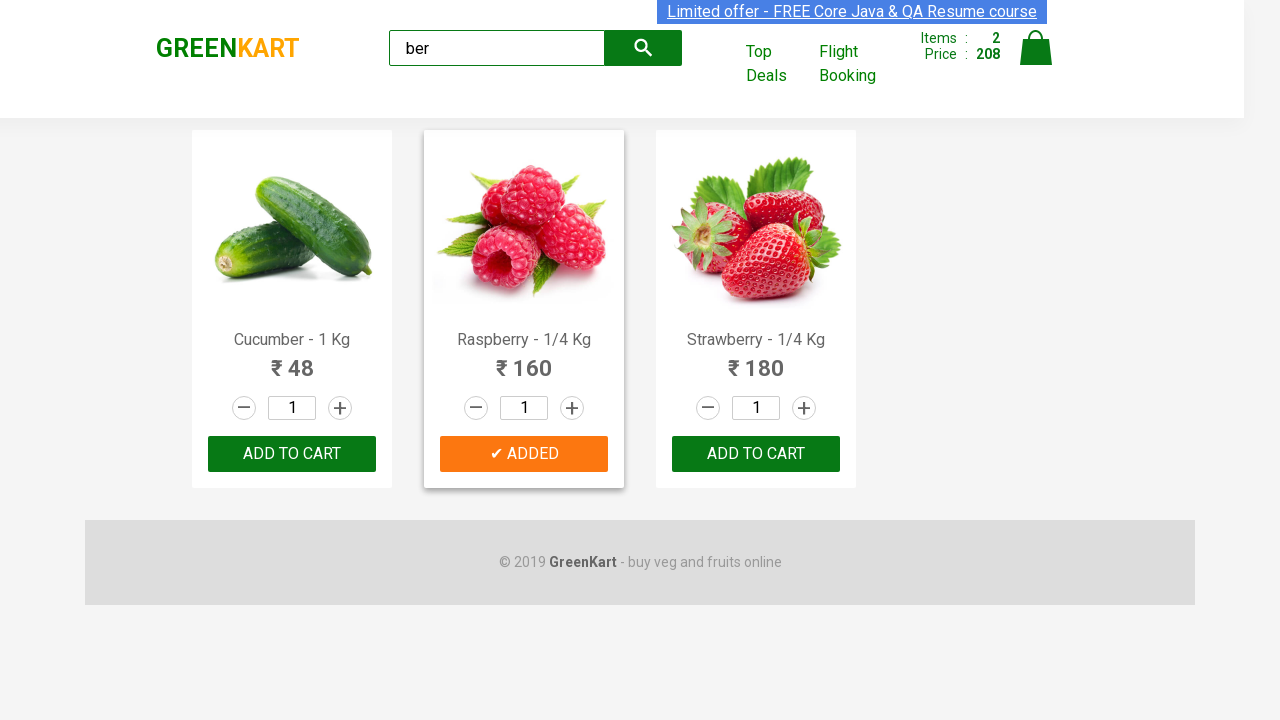

Retrieved product name: Strawberry - 1/4 Kg
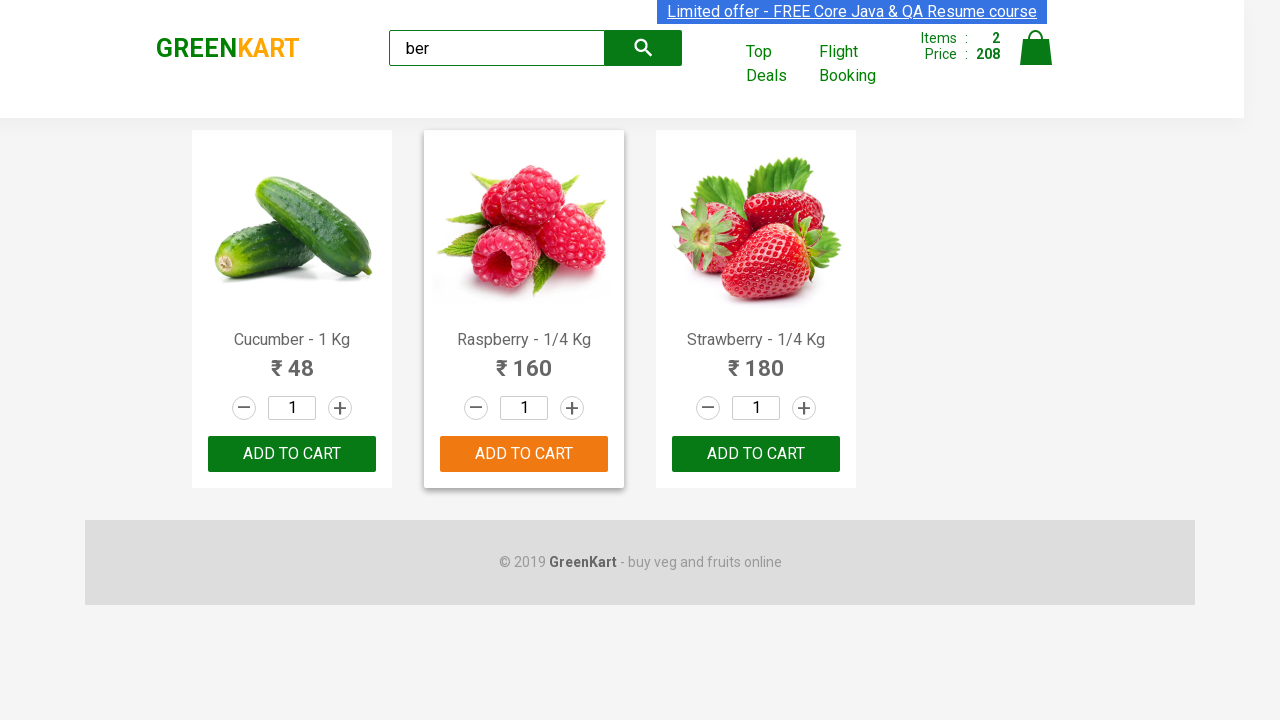

Clicked to add 'Strawberry - 1/4 Kg' to cart at (756, 454) on xpath=//div[@class='product-action']/button >> nth=2
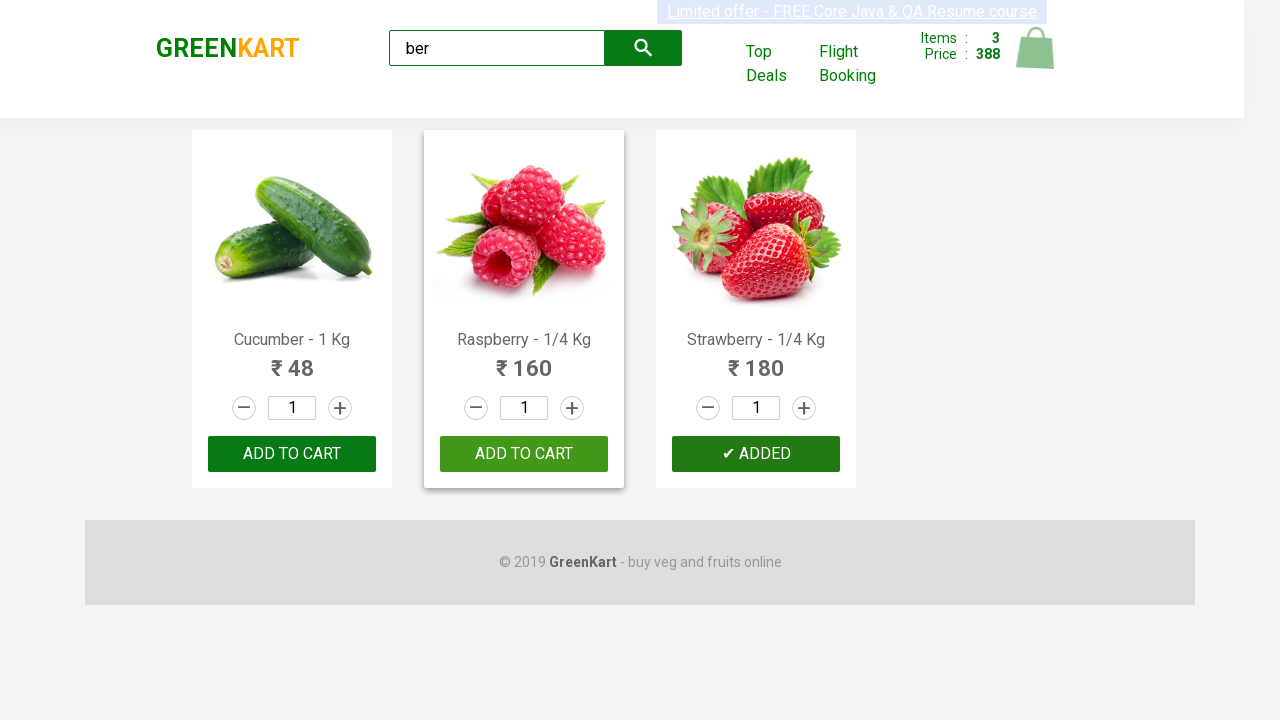

Waited for product addition to complete
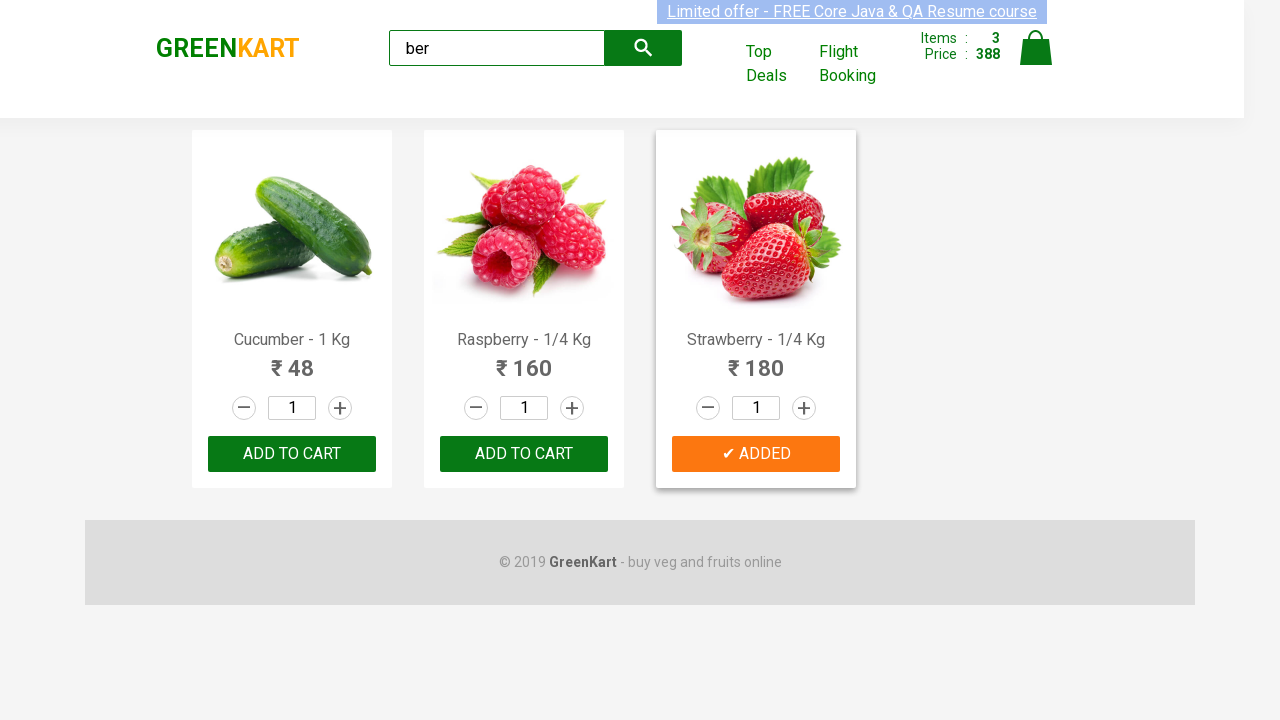

Clicked on cart icon to view cart at (1036, 48) on img[alt="Cart"]
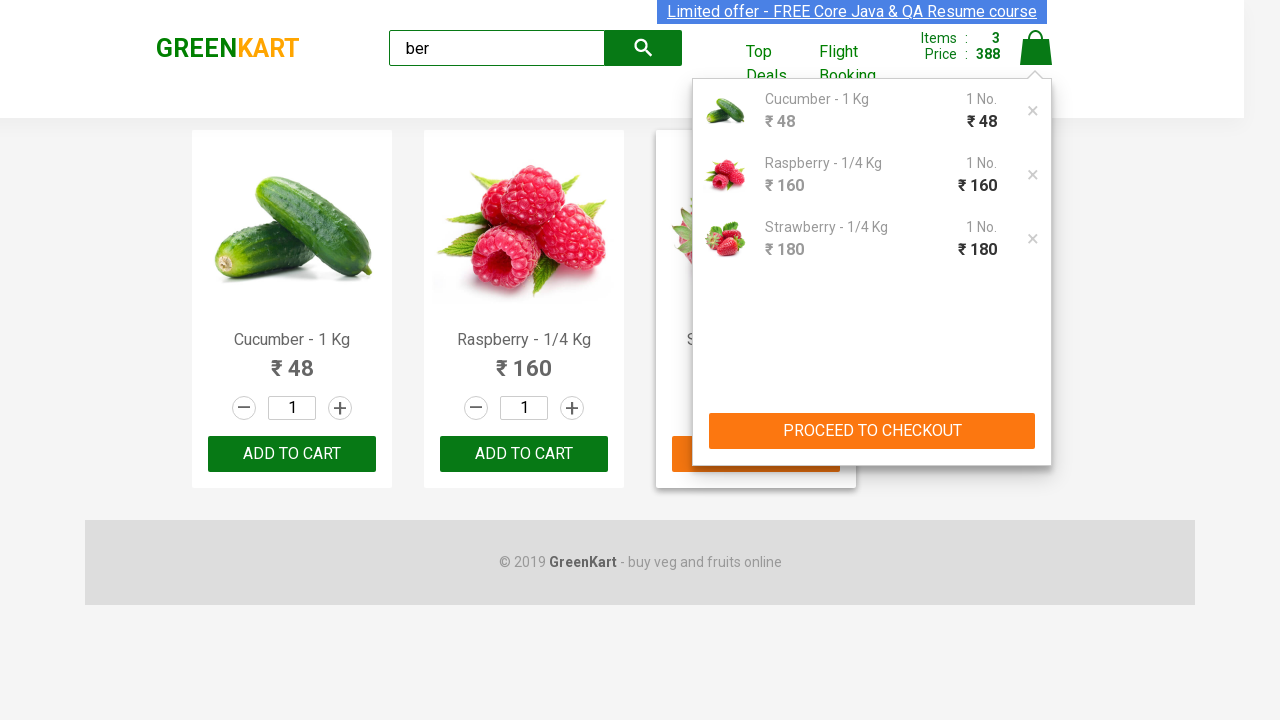

Clicked 'PROCEED TO CHECKOUT' button at (872, 431) on xpath=//button[text()='PROCEED TO CHECKOUT']
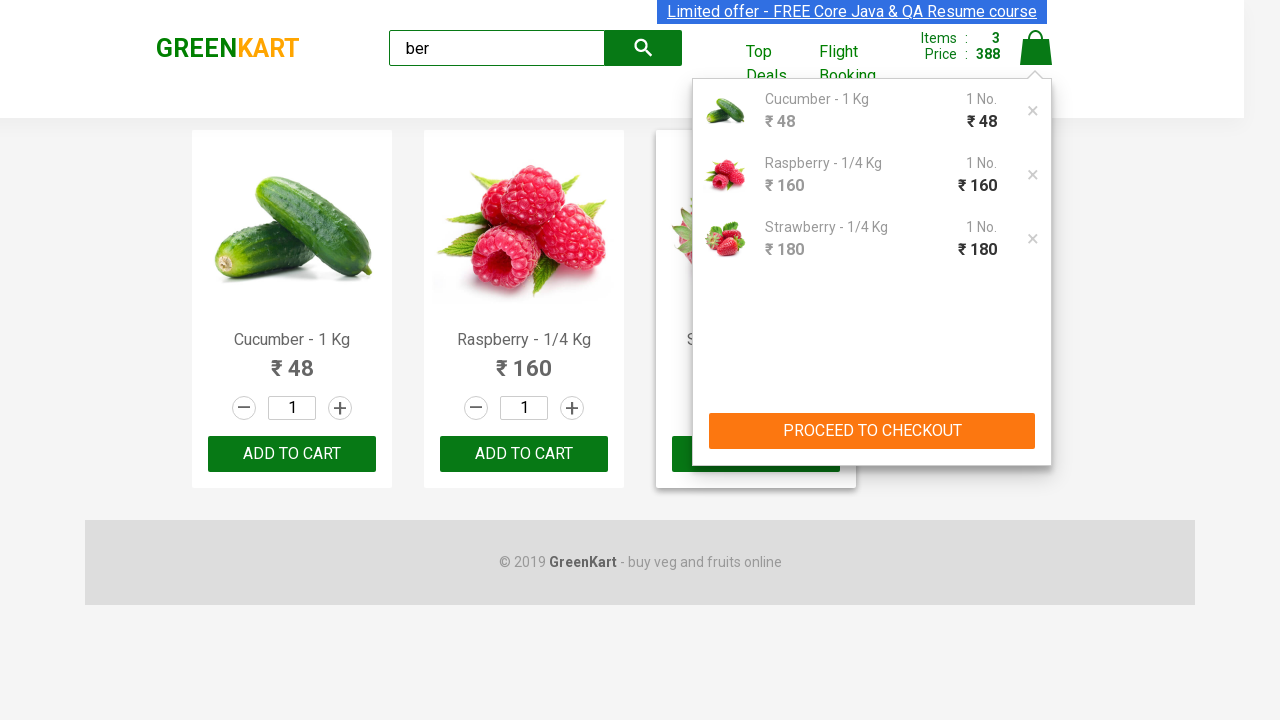

Promo code input field loaded
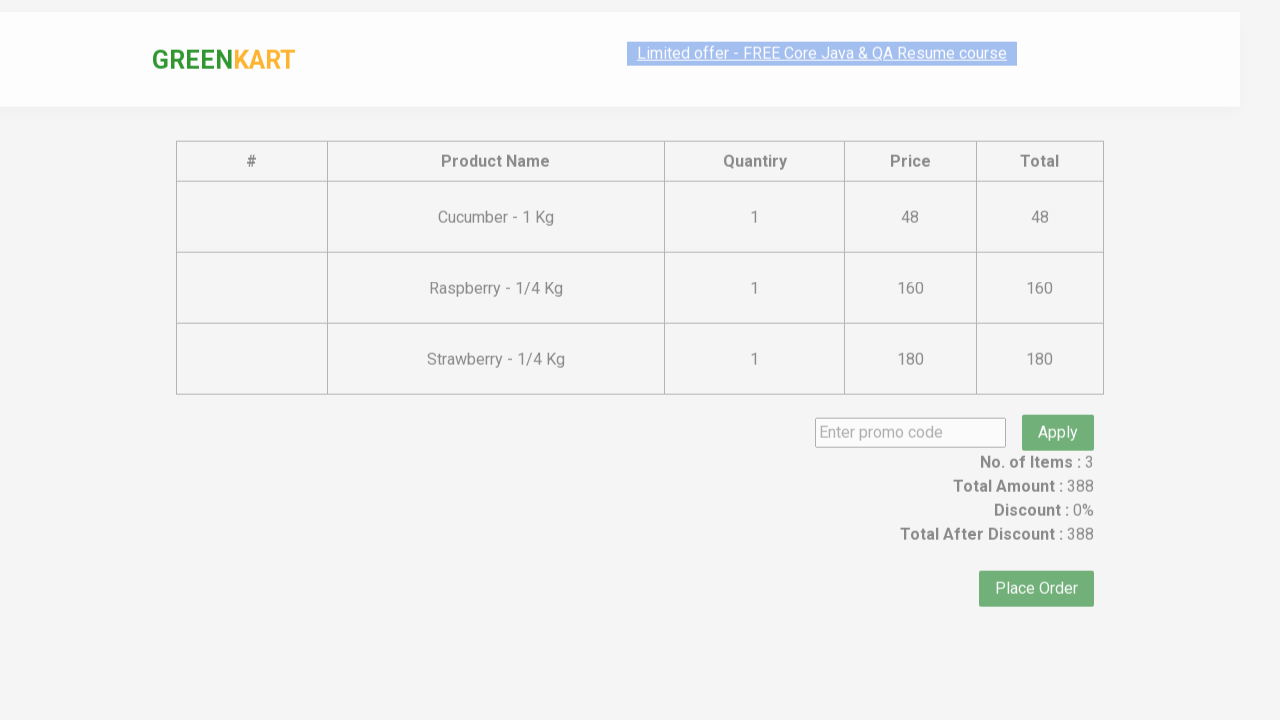

Located all products in cart
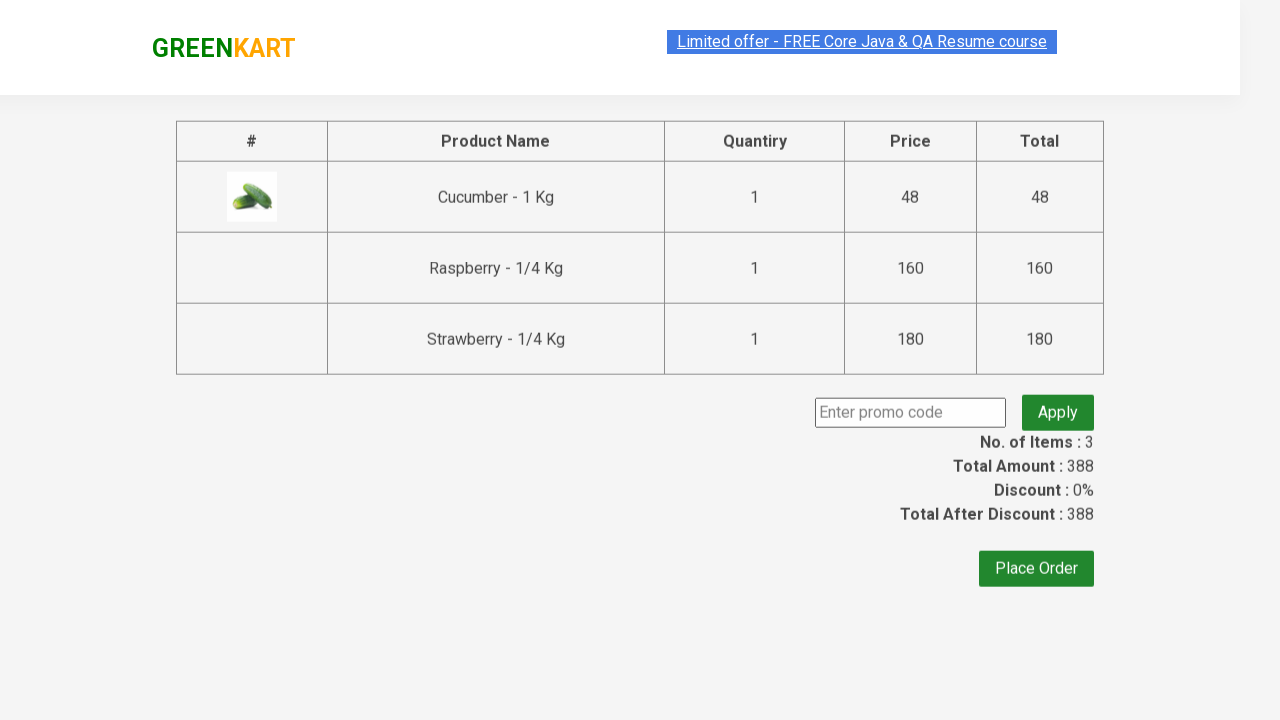

Retrieved cart product name: Cucumber - 1 Kg
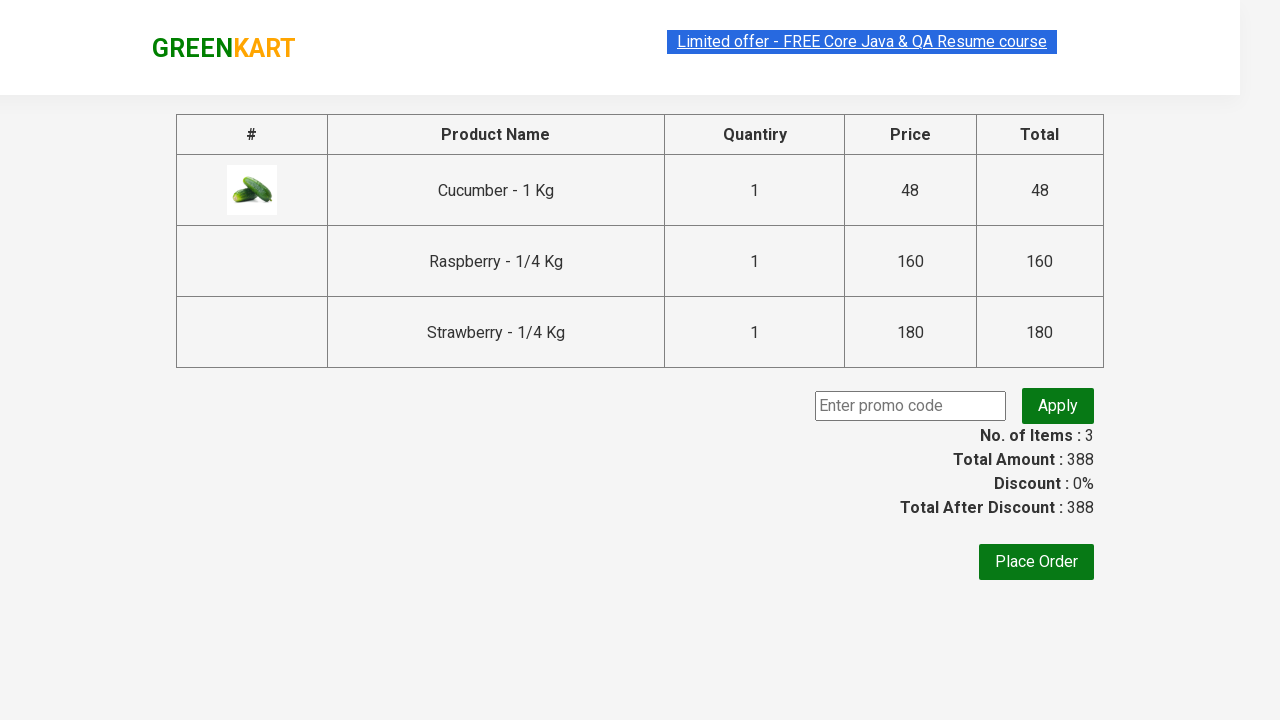

Waited between product name retrievals
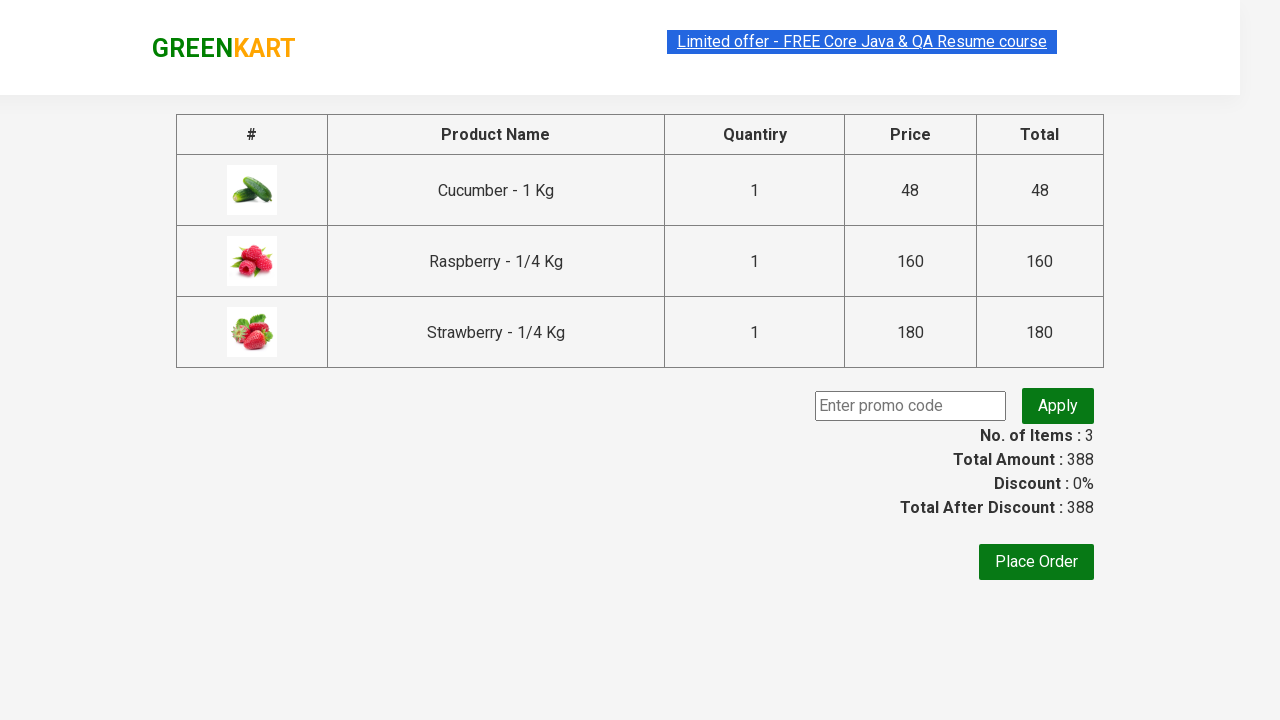

Retrieved cart product name: Raspberry - 1/4 Kg
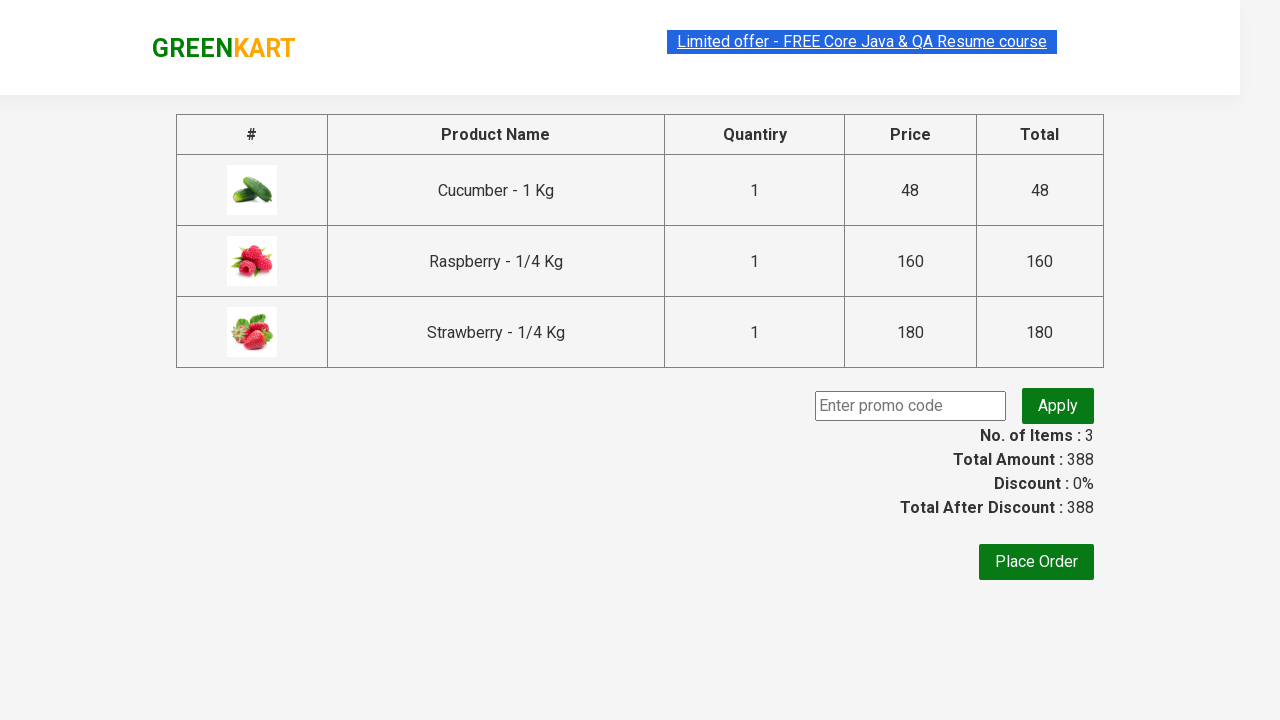

Waited between product name retrievals
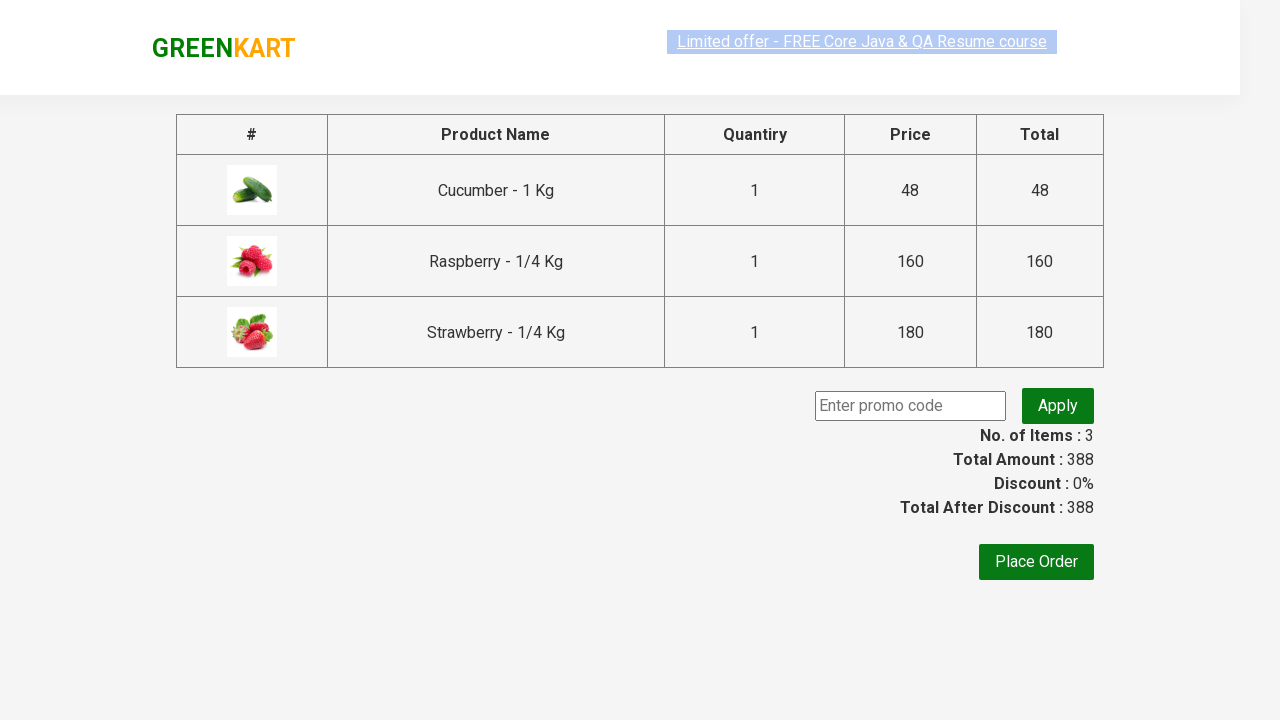

Retrieved cart product name: Strawberry - 1/4 Kg
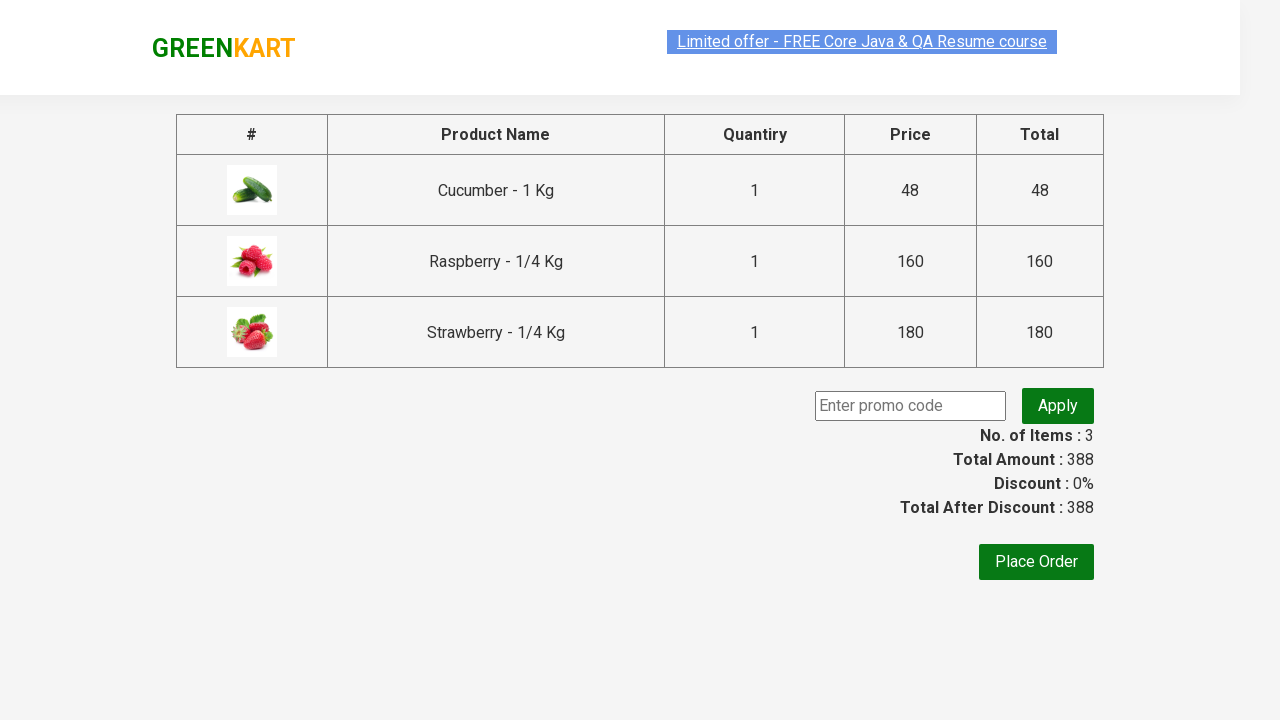

Waited between product name retrievals
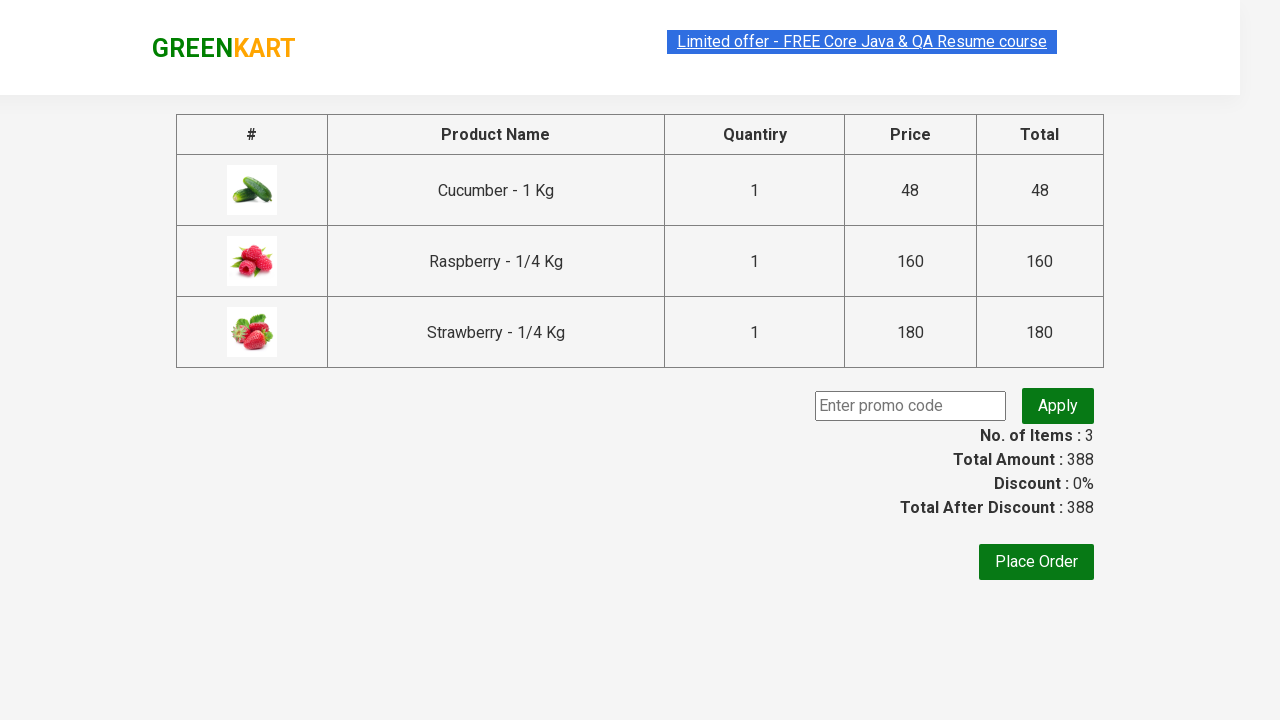

Verified that cart products match selected products
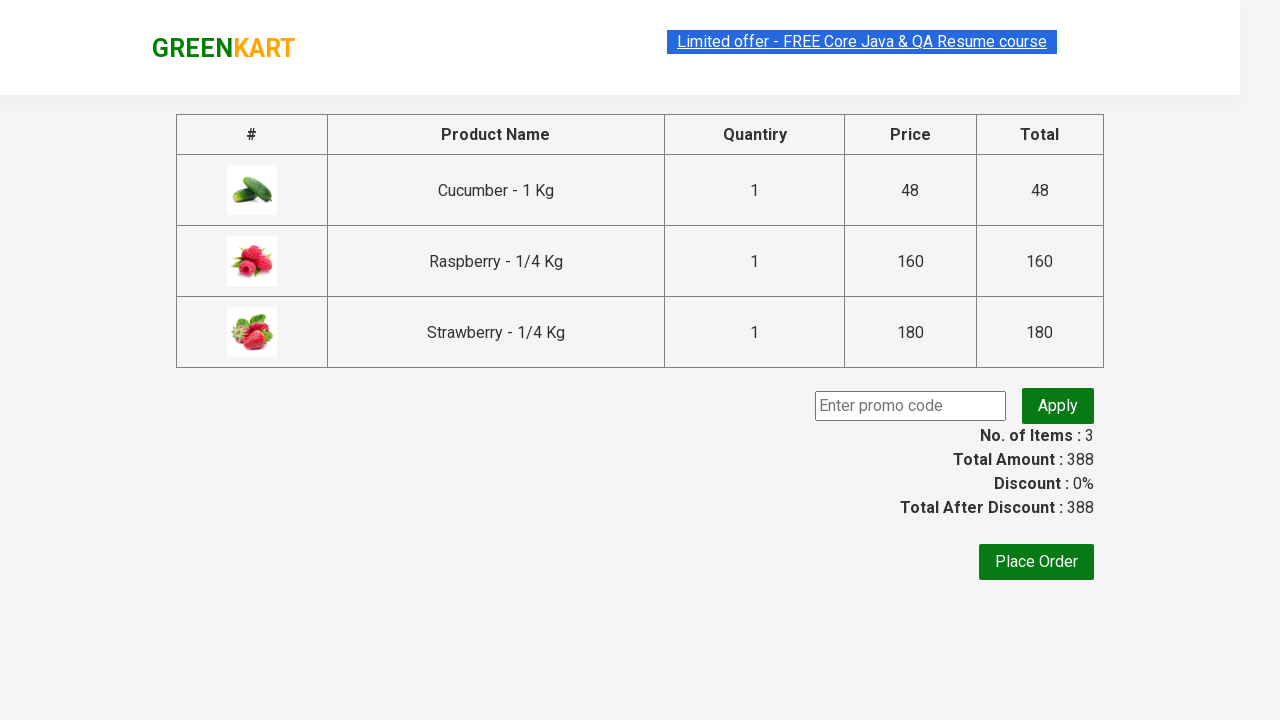

Filled promo code field with 'rahulshettyacademy' on //input[@class='promoCode']
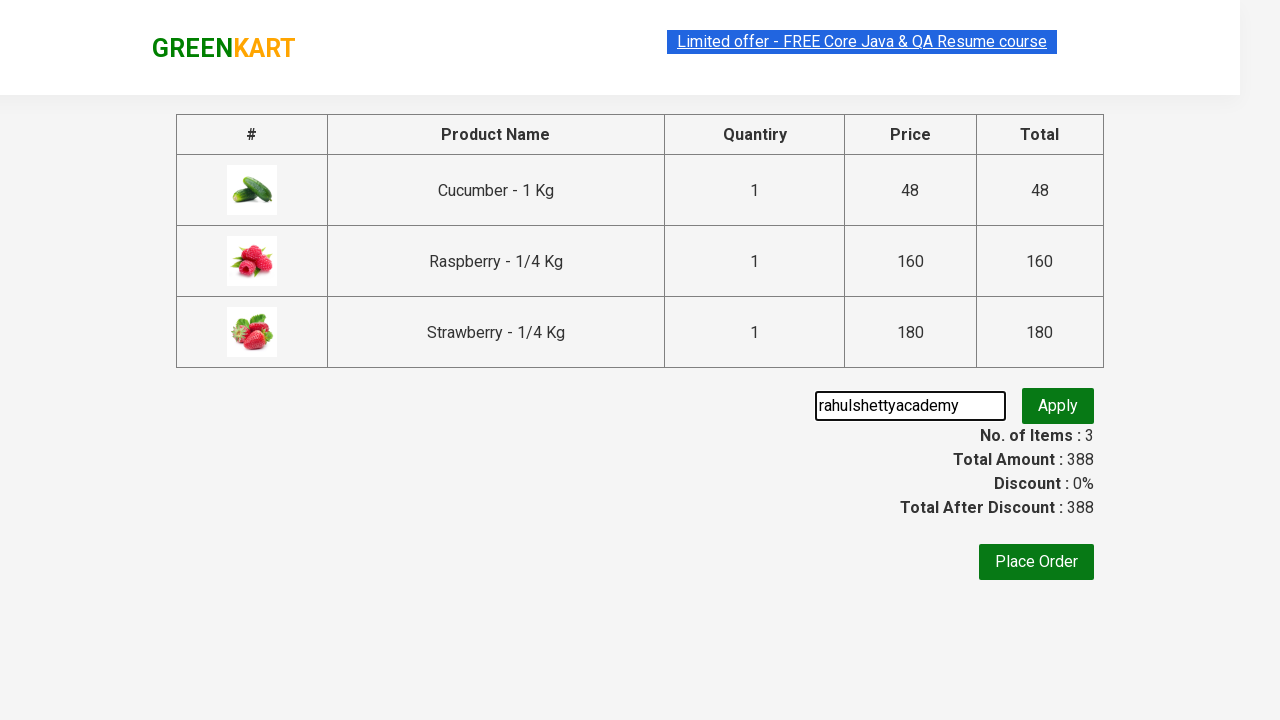

Clicked apply promo button at (1058, 406) on xpath=//button[@class='promoBtn']
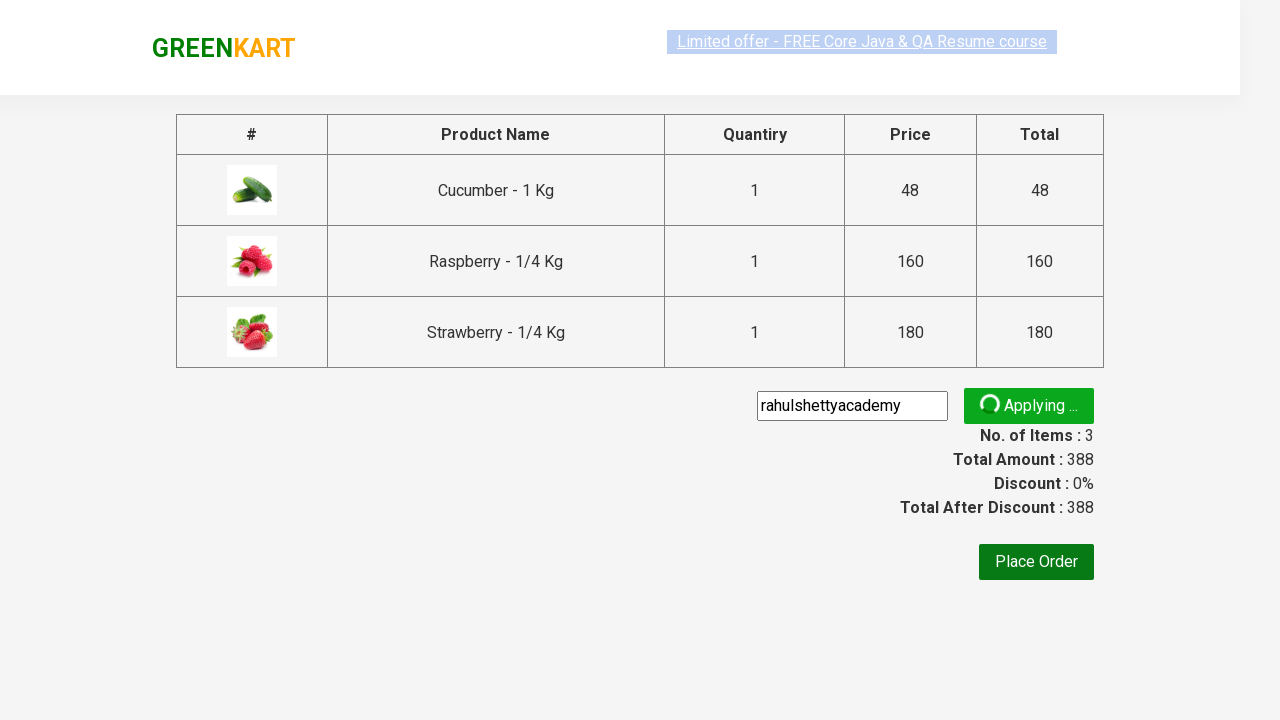

Promo code discount information appeared
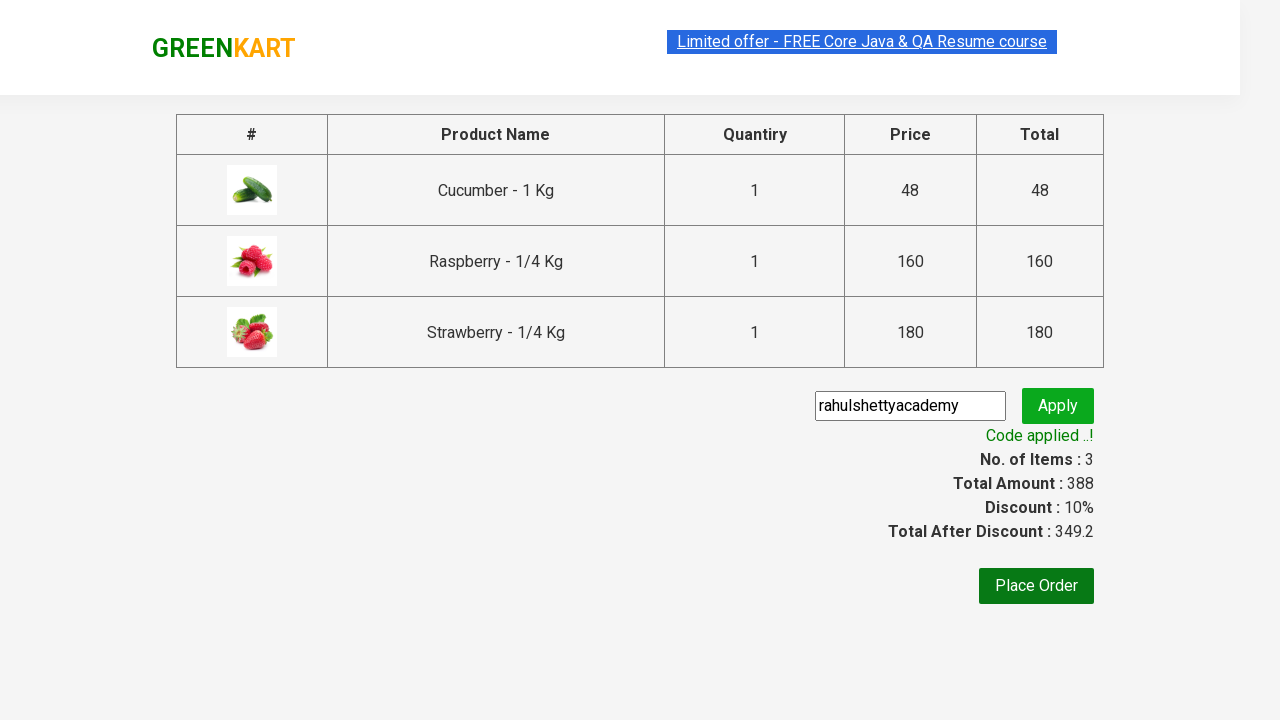

Retrieved promo info text: Code applied ..!
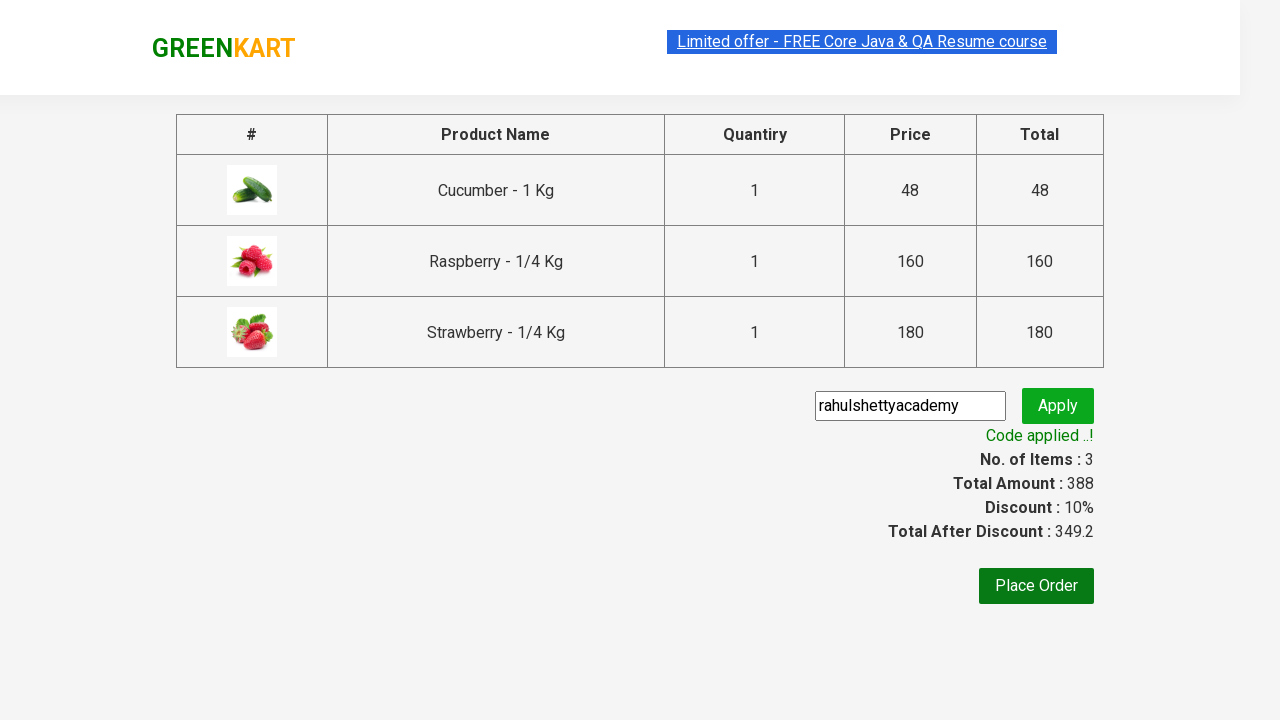

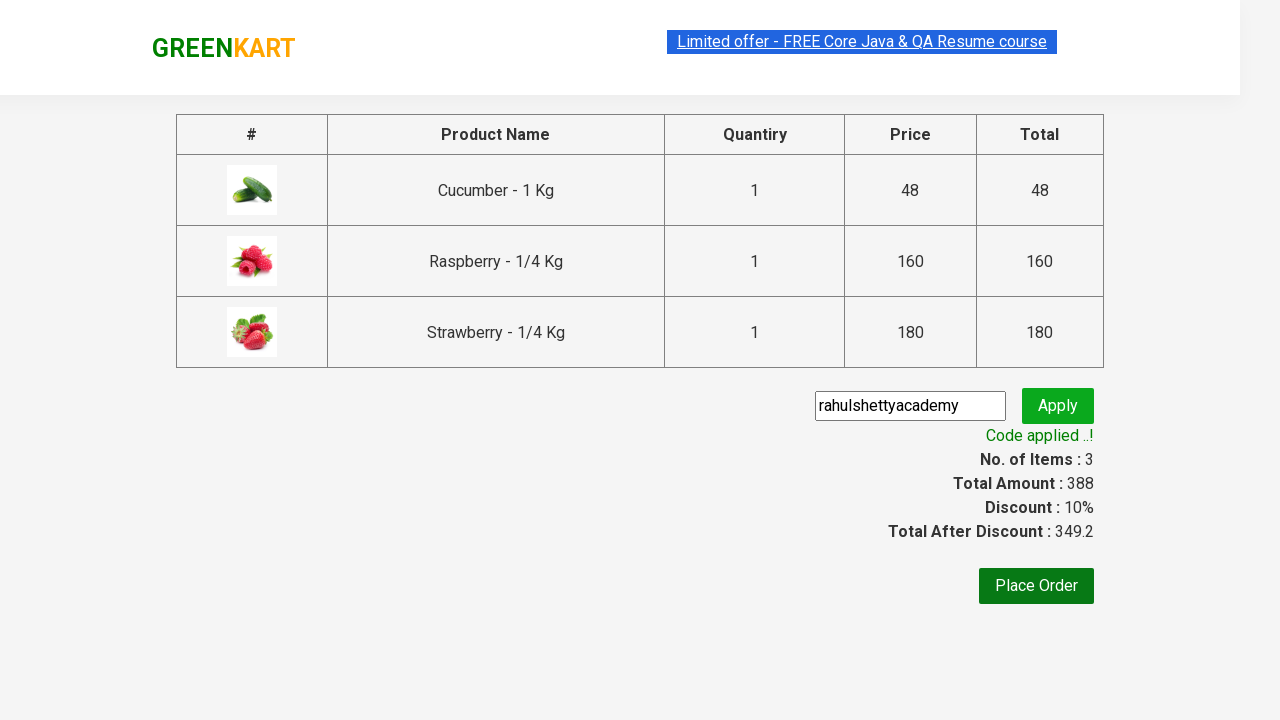